Navigates to Rahul Shetty Academy website and retrieves the page title and URL

Starting URL: https://rahulshettyacademy.com/

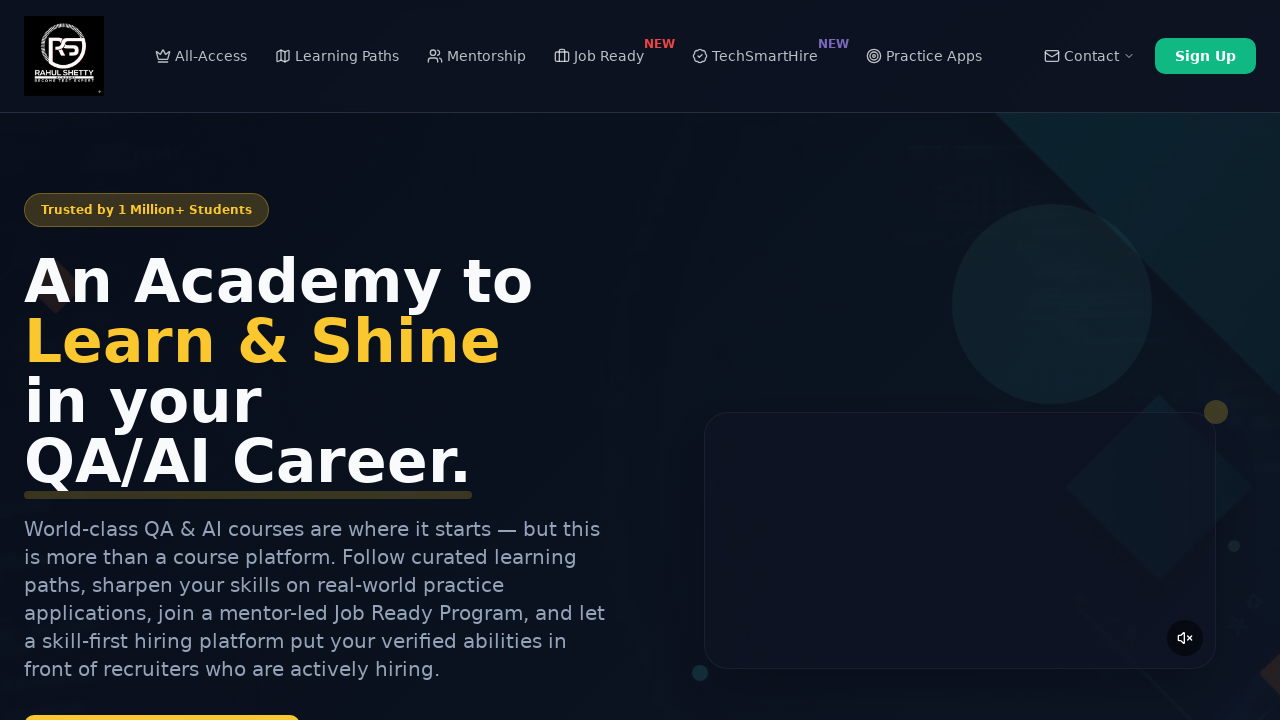

Navigated to Rahul Shetty Academy website
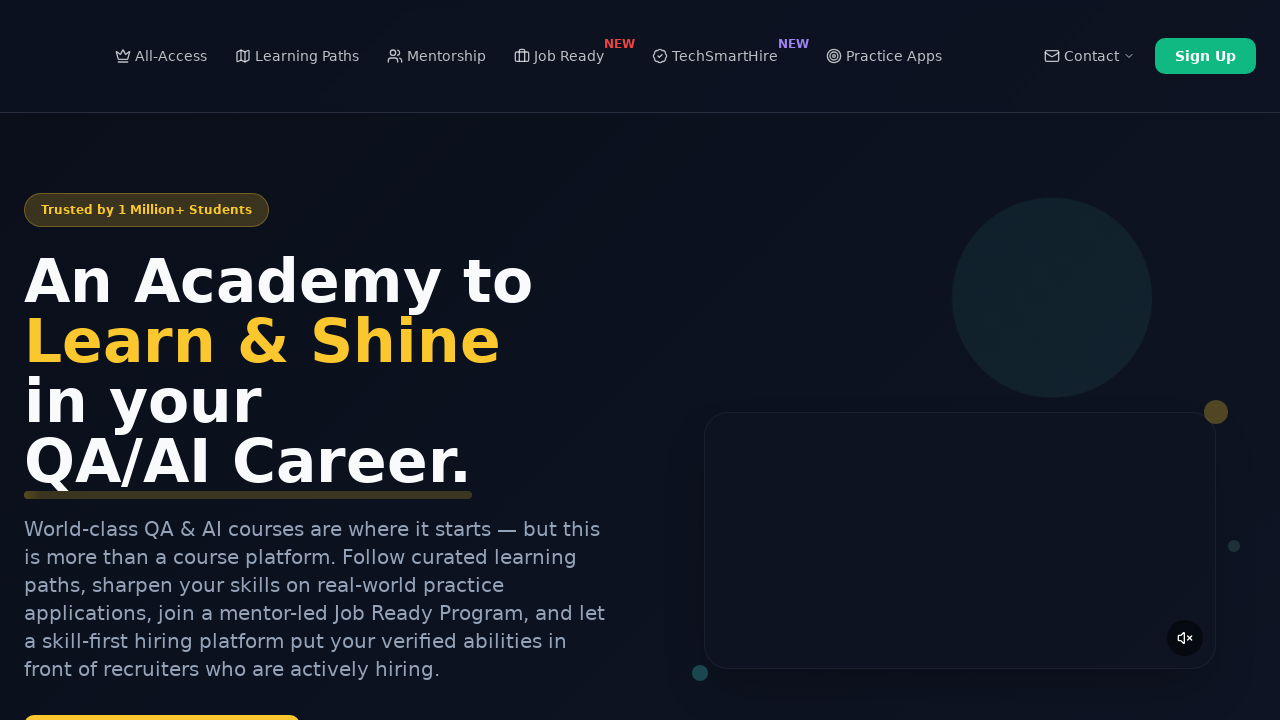

Retrieved page title: Rahul Shetty Academy | QA Automation, Playwright, AI Testing & Online Training
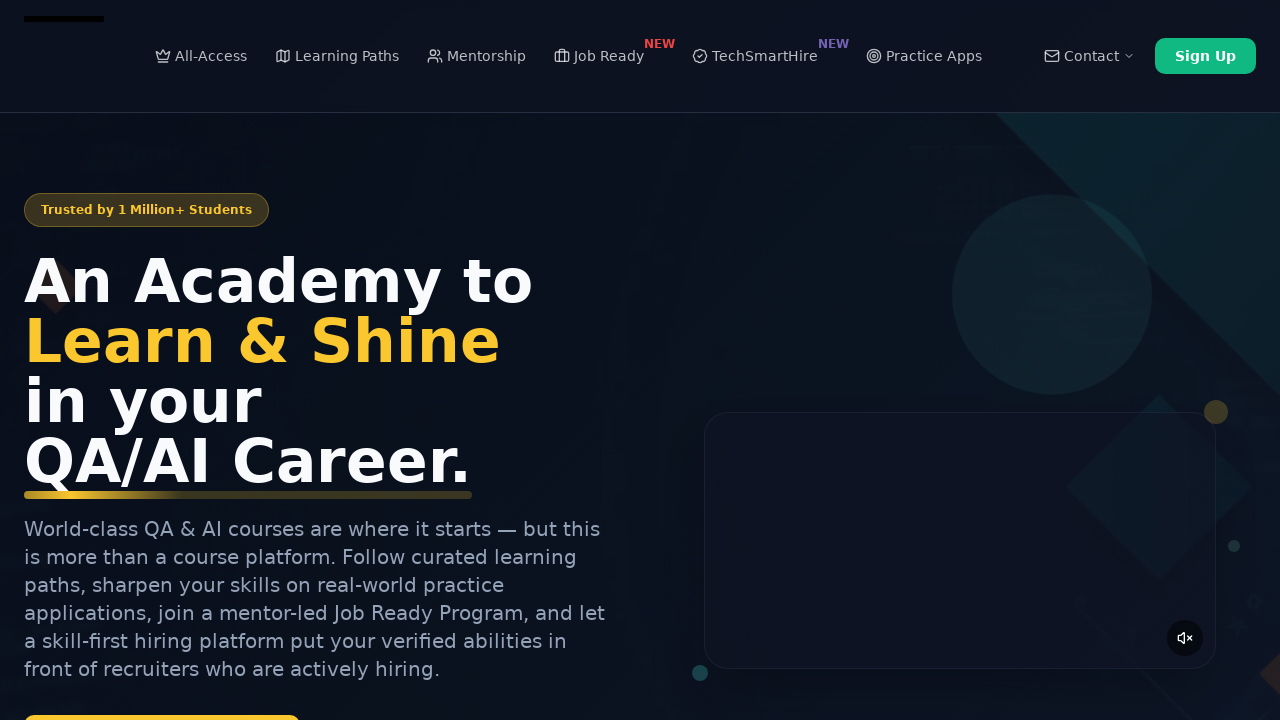

Retrieved current URL: https://rahulshettyacademy.com/
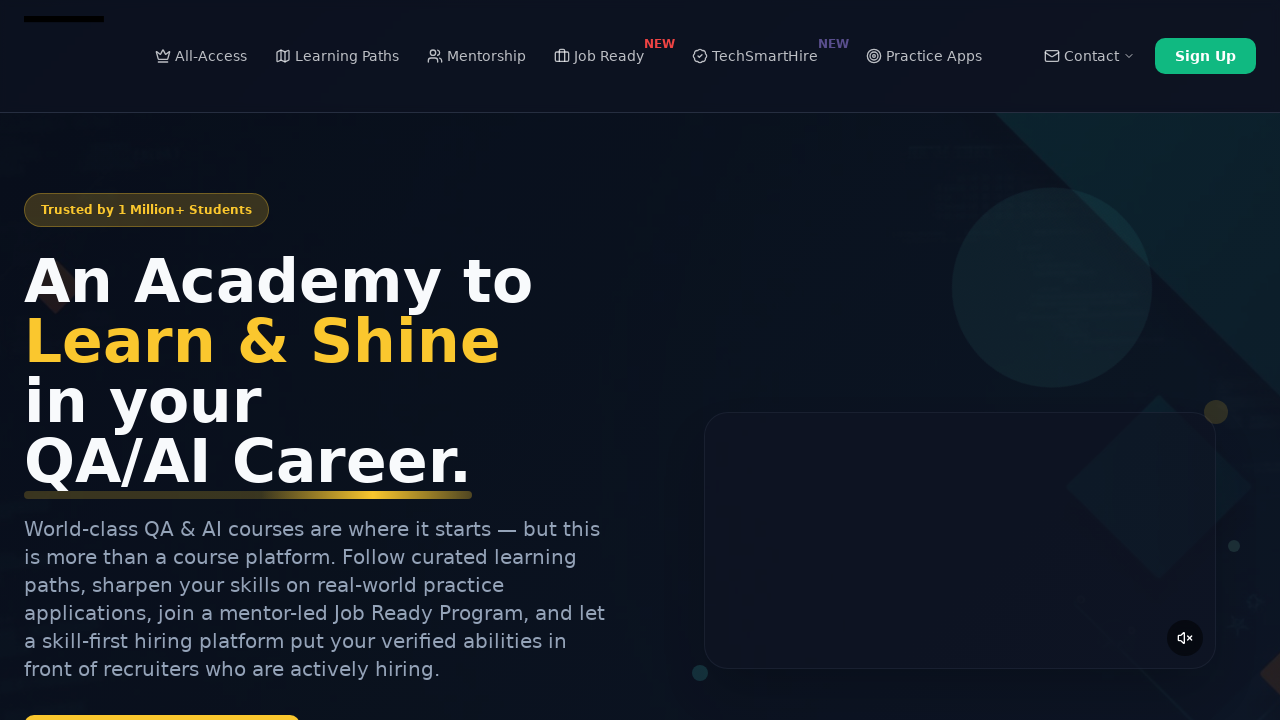

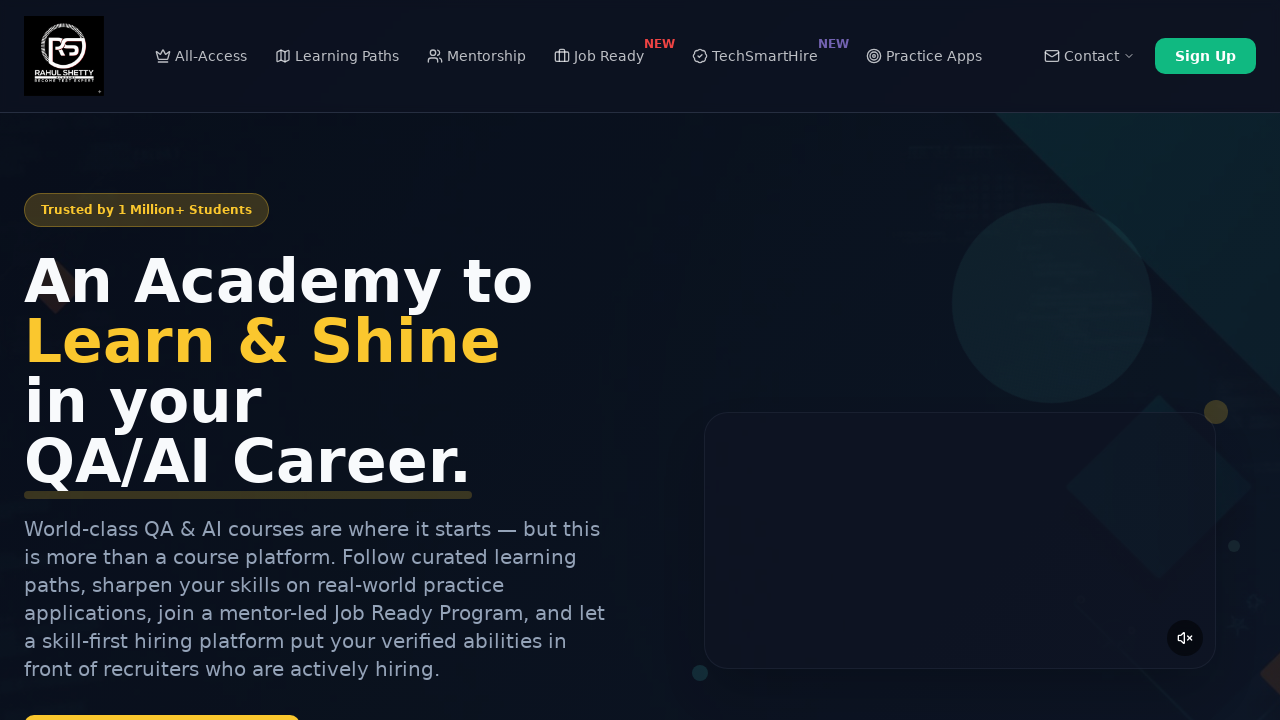